Navigates to the Advantage Online Shopping homepage and refreshes the page to verify it loads correctly

Starting URL: https://www.advantageonlineshopping.com/#/

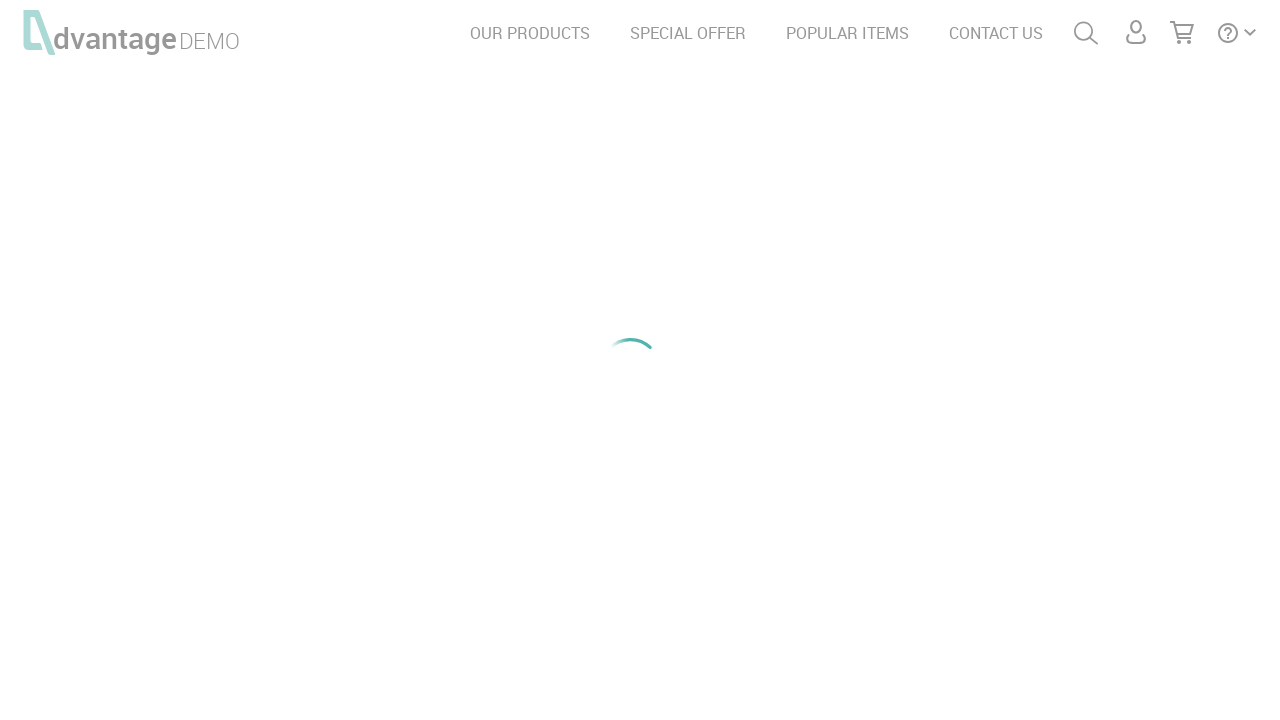

Reloaded the Advantage Online Shopping homepage
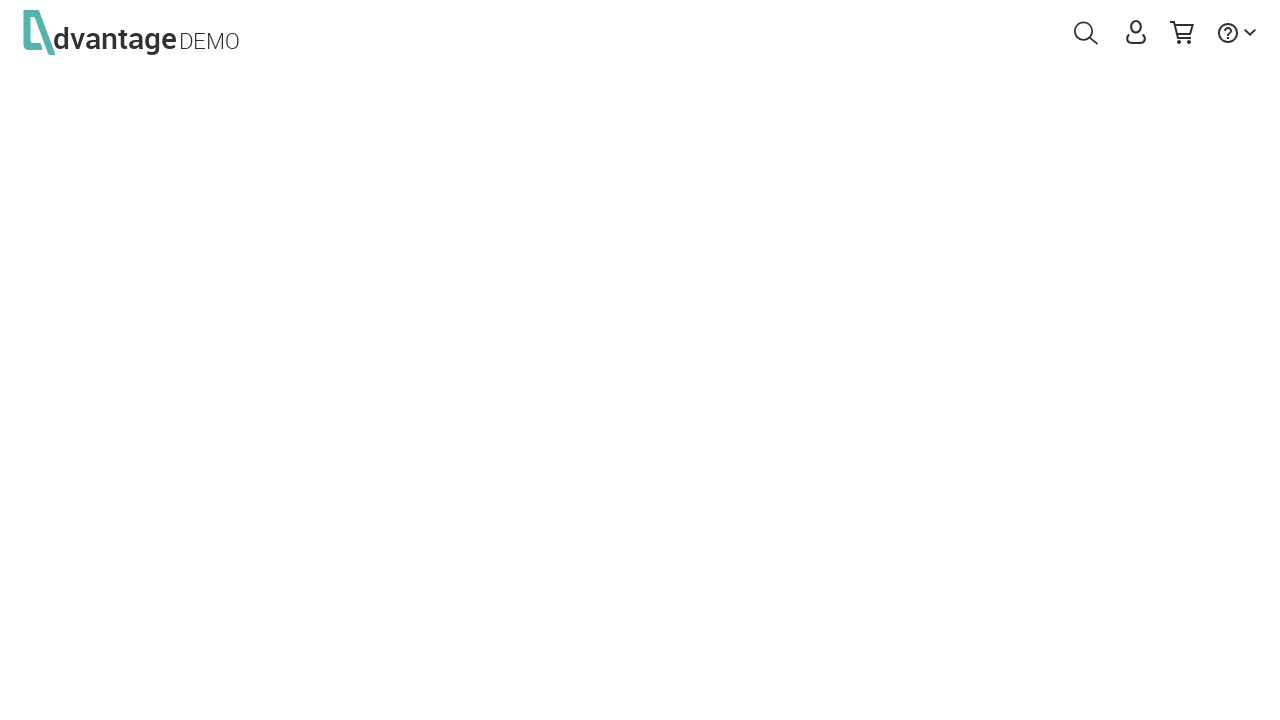

Page loaded and DOM content rendered
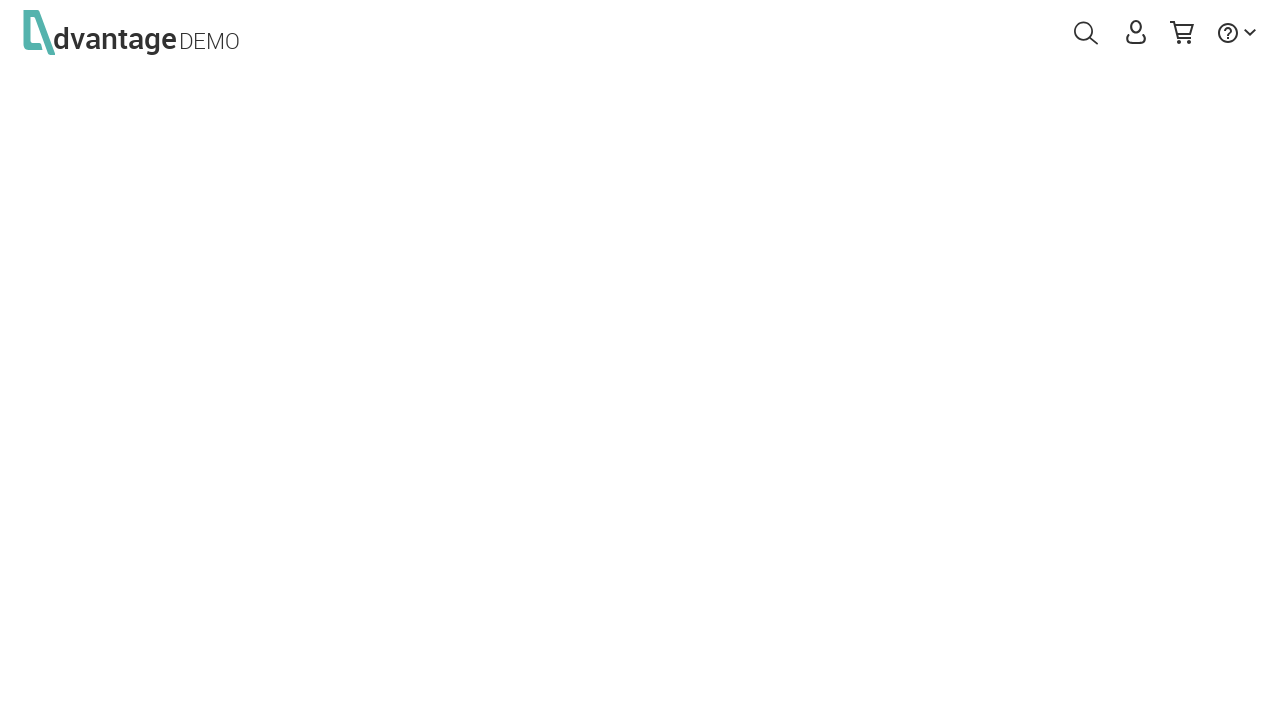

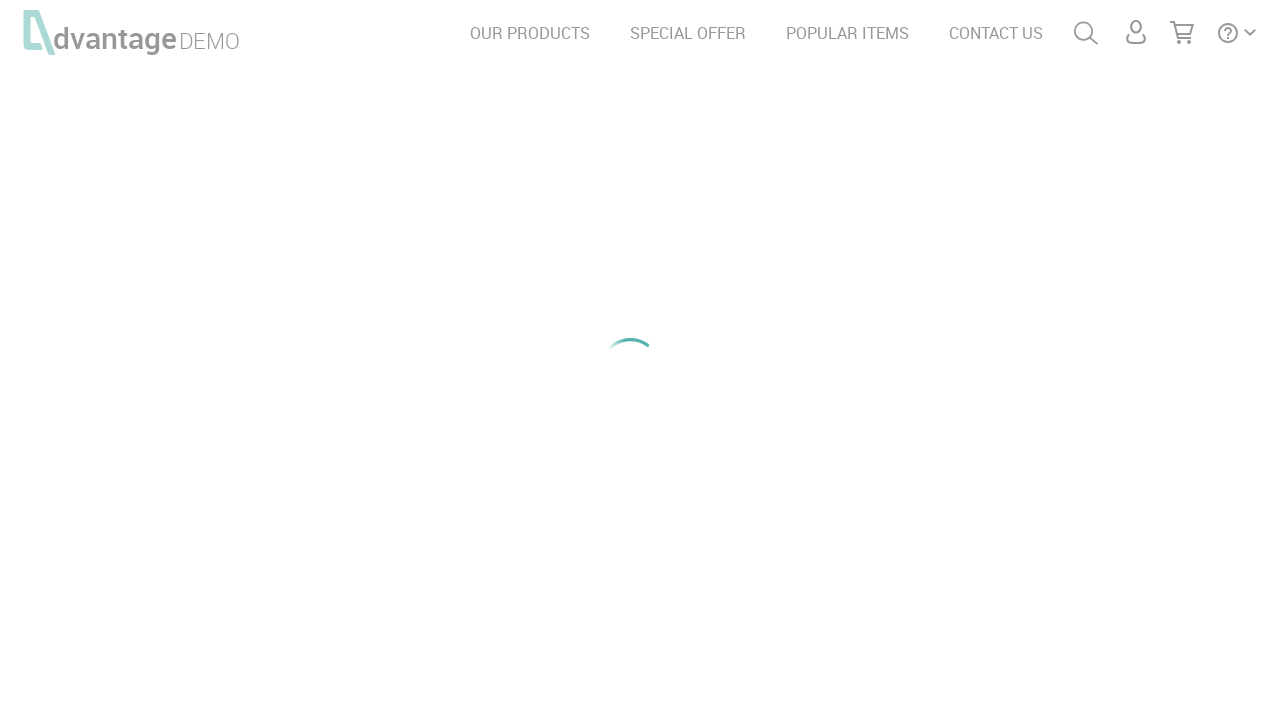